Tests explicit wait functionality by clicking a button that starts a timer and waiting for text "QTP" to become visible on the page.

Starting URL: http://seleniumpractise.blogspot.com/2016/08/how-to-use-explicit-wait-in-selenium.html

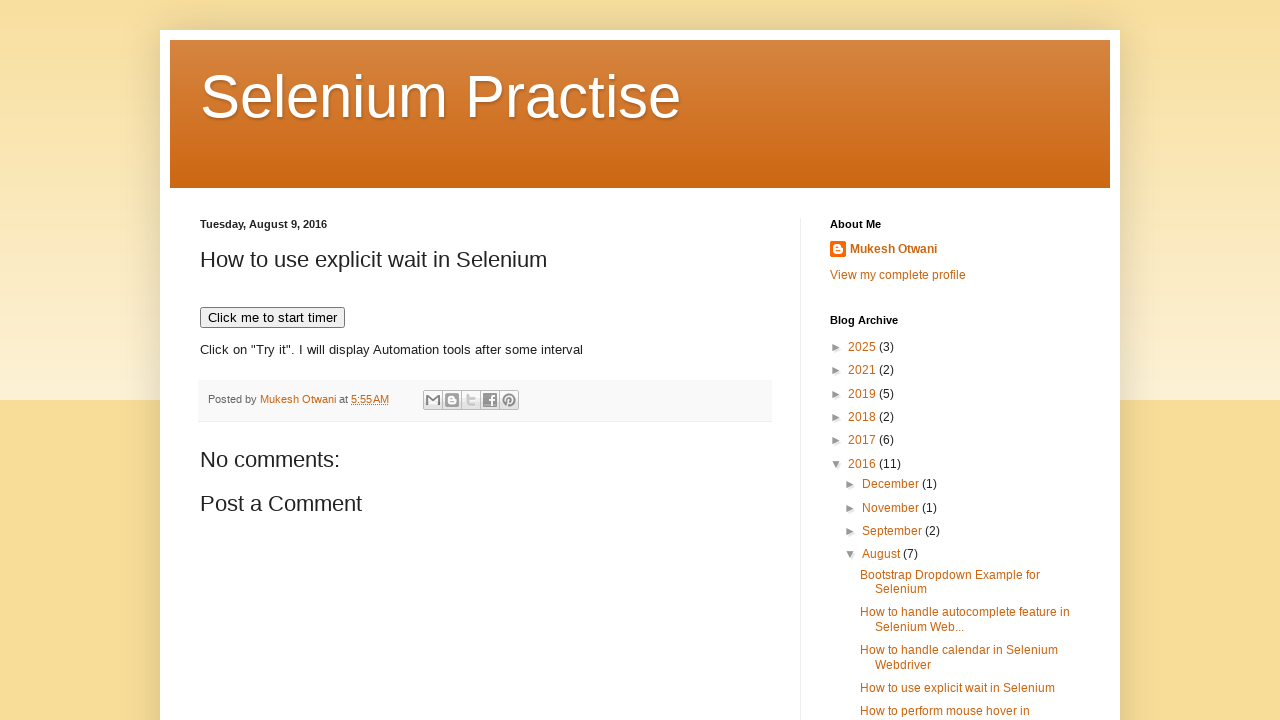

Navigated to explicit wait practice page
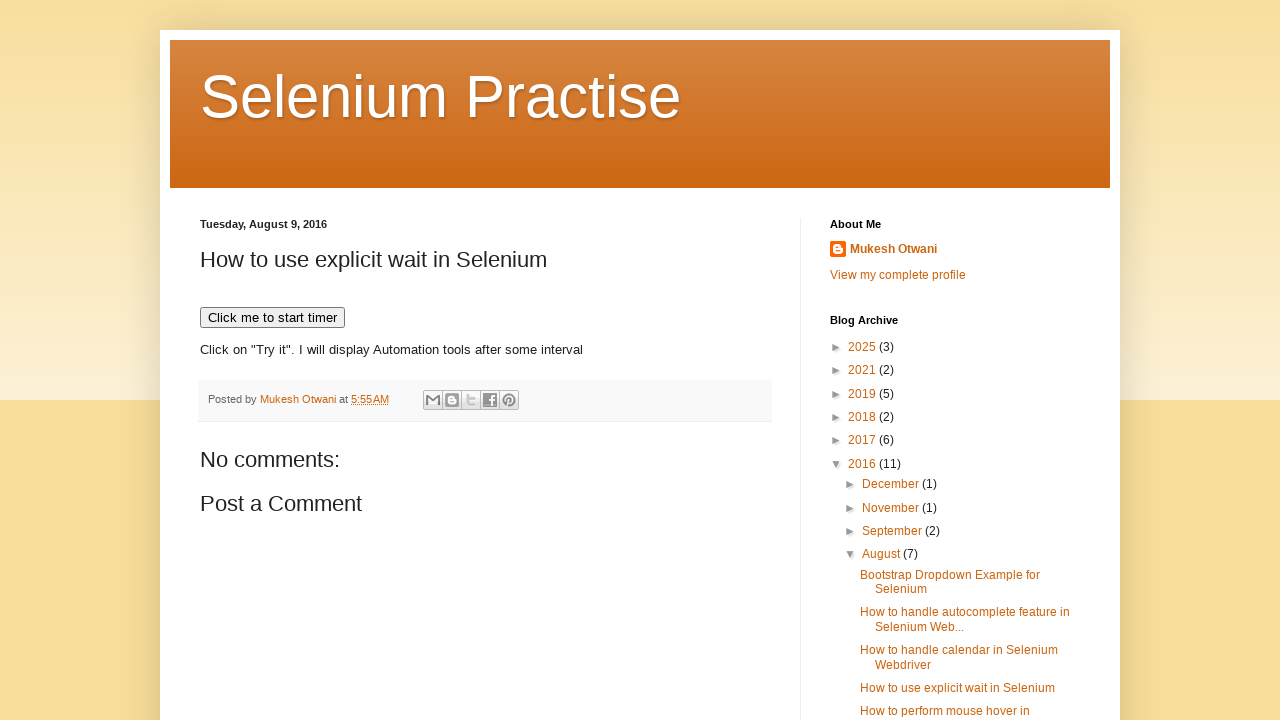

Clicked button to start timer at (272, 318) on xpath=//button[text()='Click me to start timer']
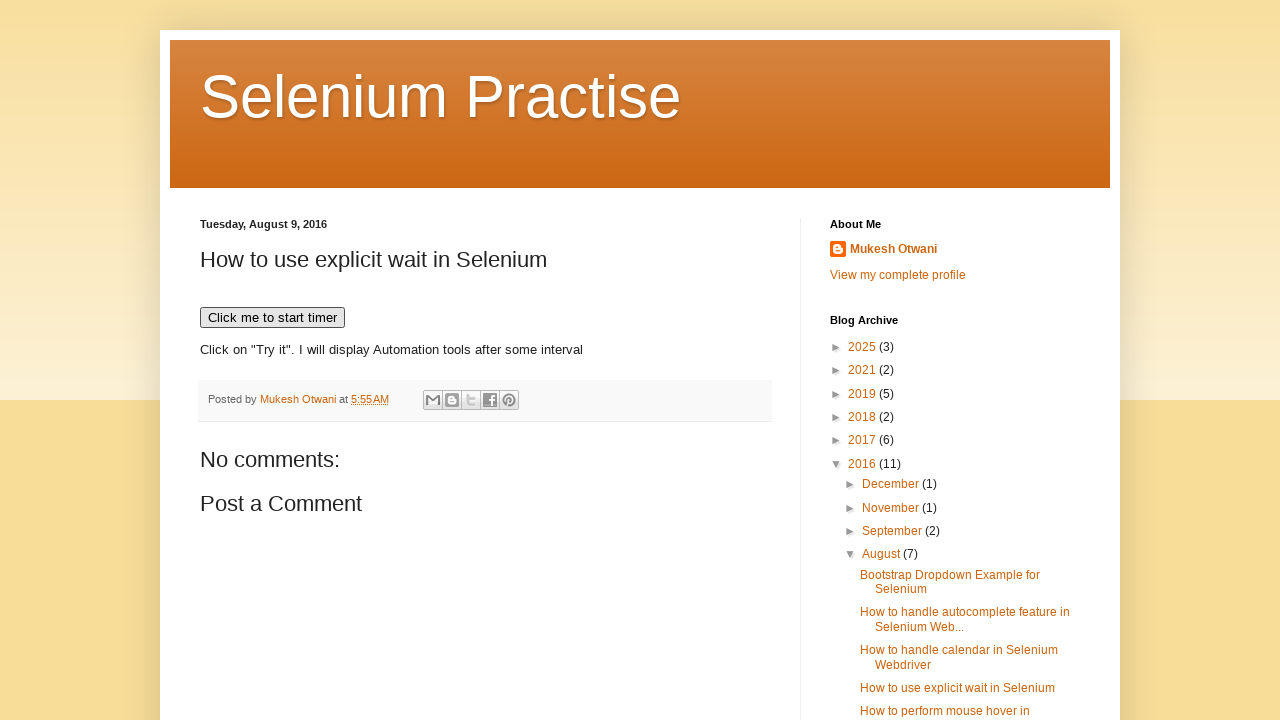

Waited for QTP text to become visible
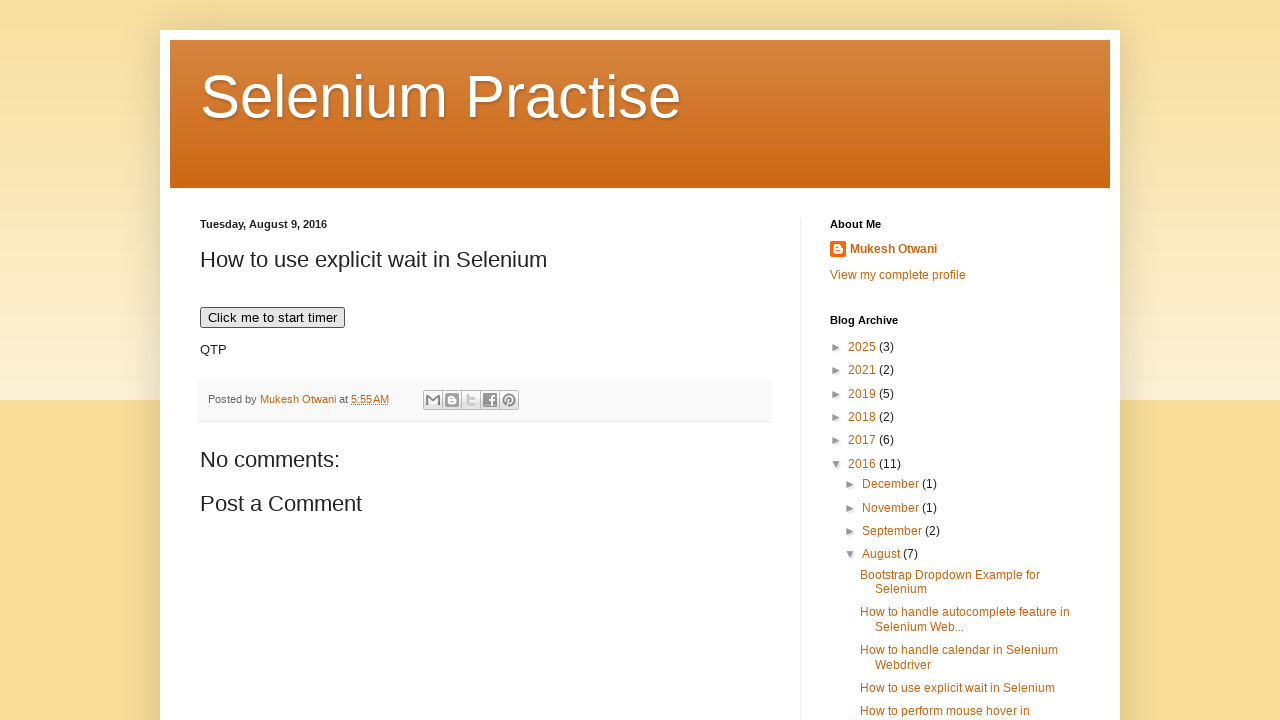

Retrieved QTP text content for verification
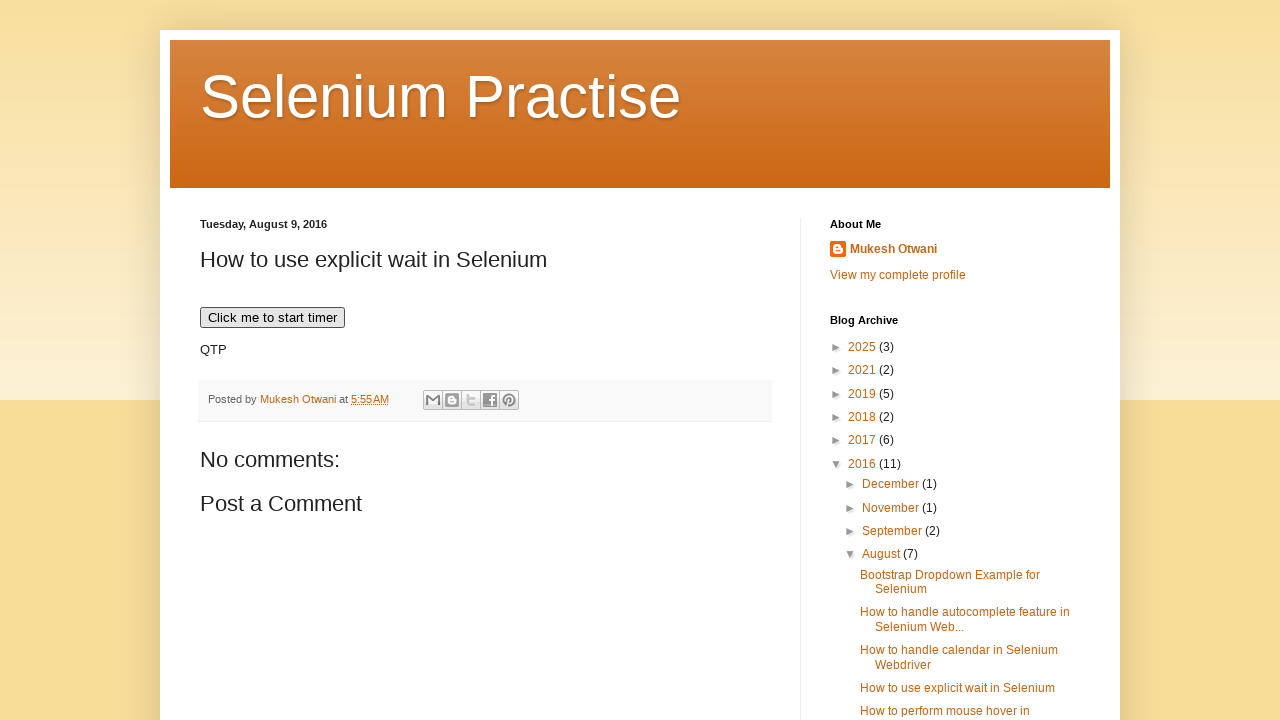

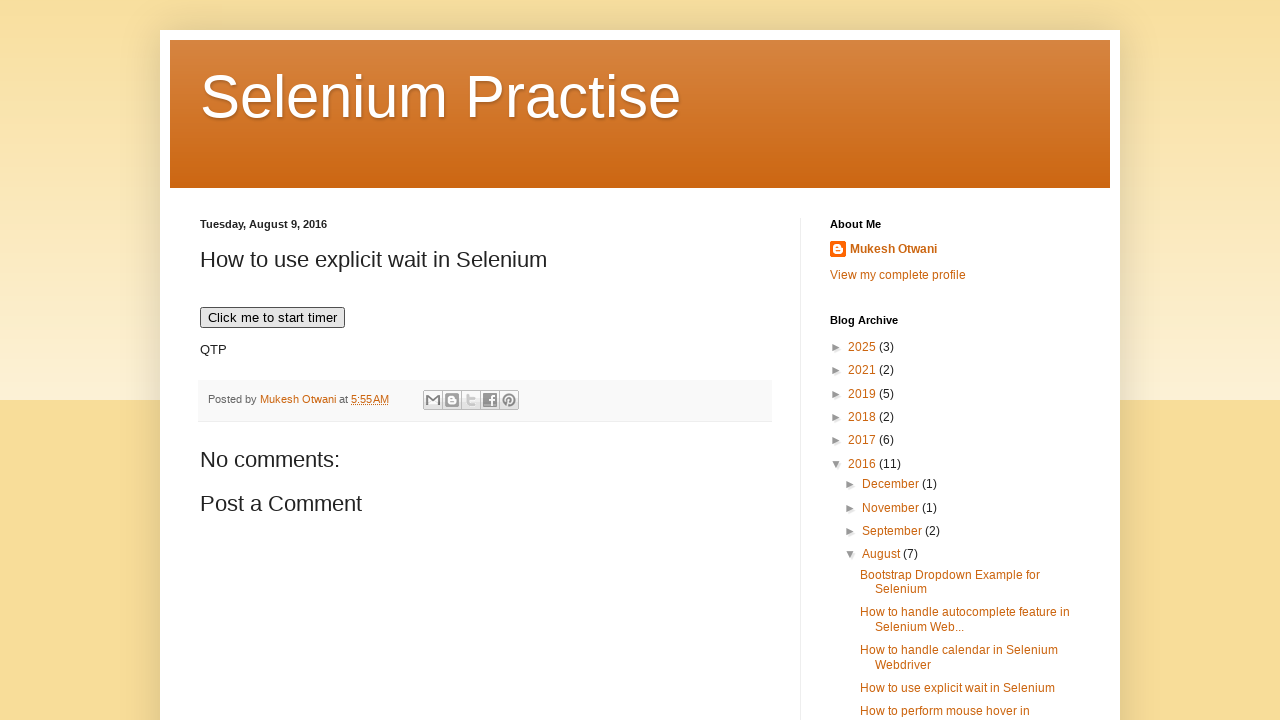